Tests file upload page navigation and uploads a test file using Playwright's file input handling

Starting URL: https://the-internet.herokuapp.com/?ref=hackernoon.com

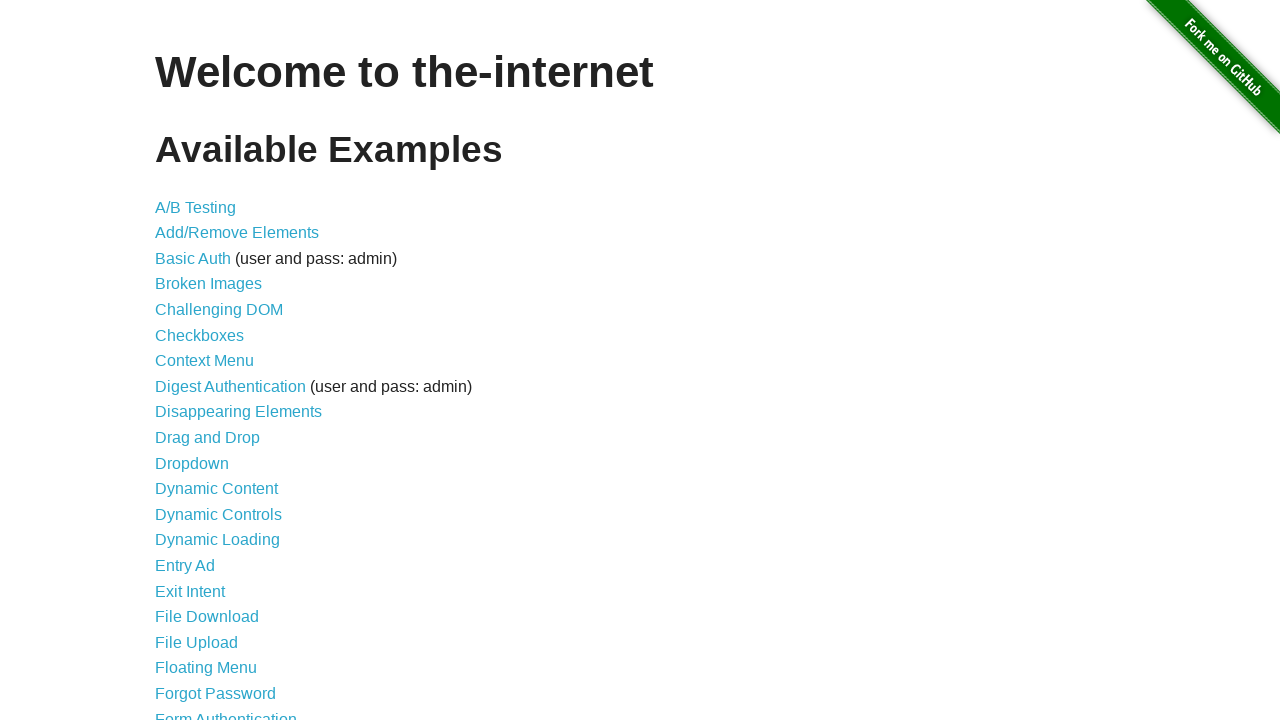

Clicked on File Upload link at (196, 642) on a:has-text('File Upload')
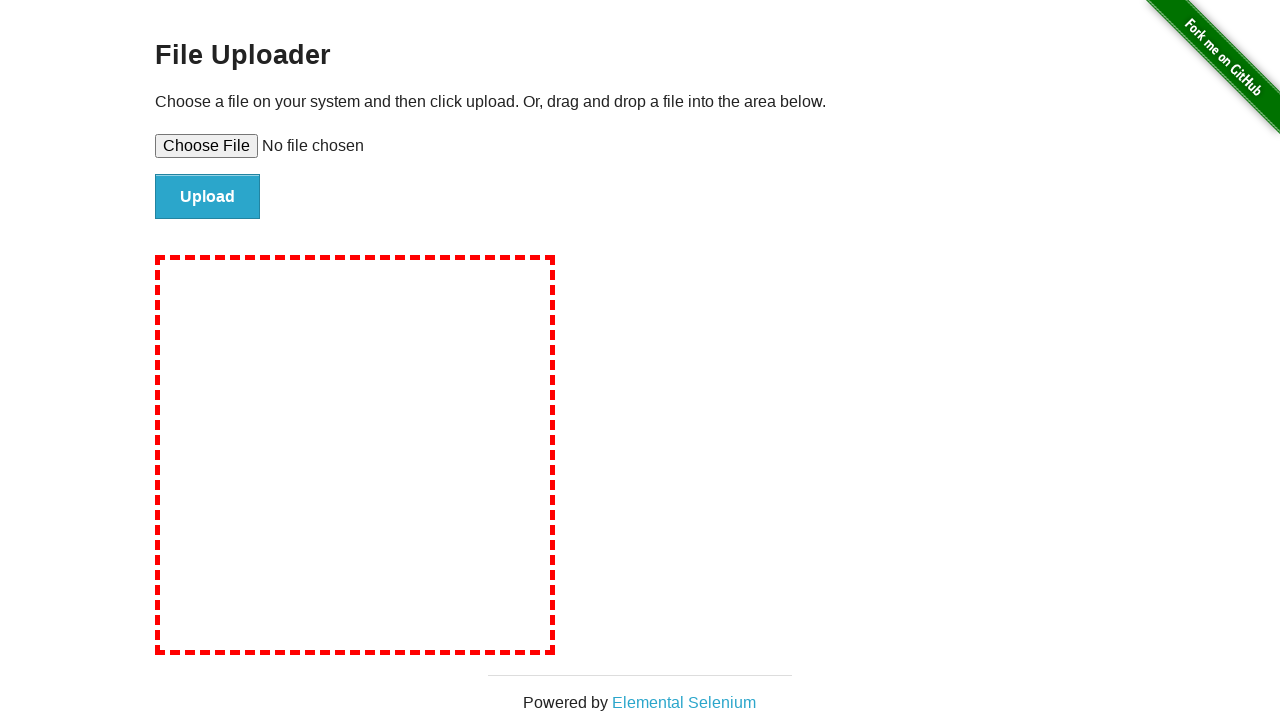

File upload input element is now visible
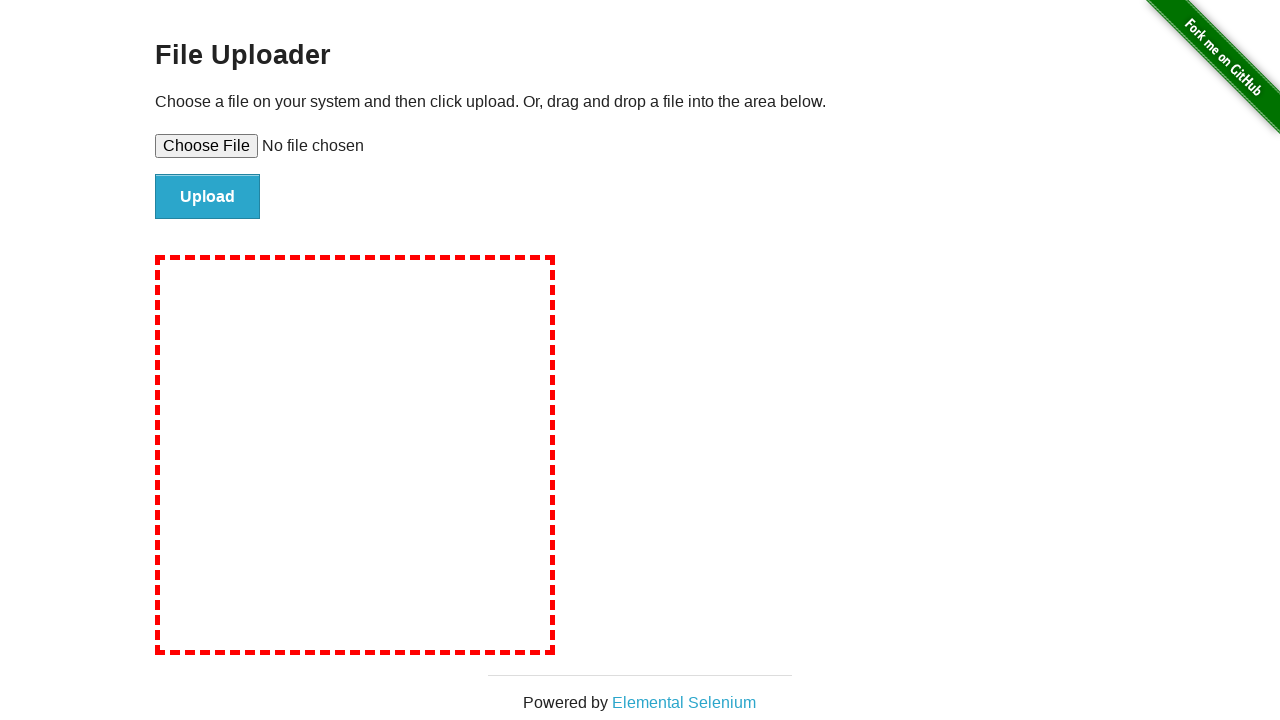

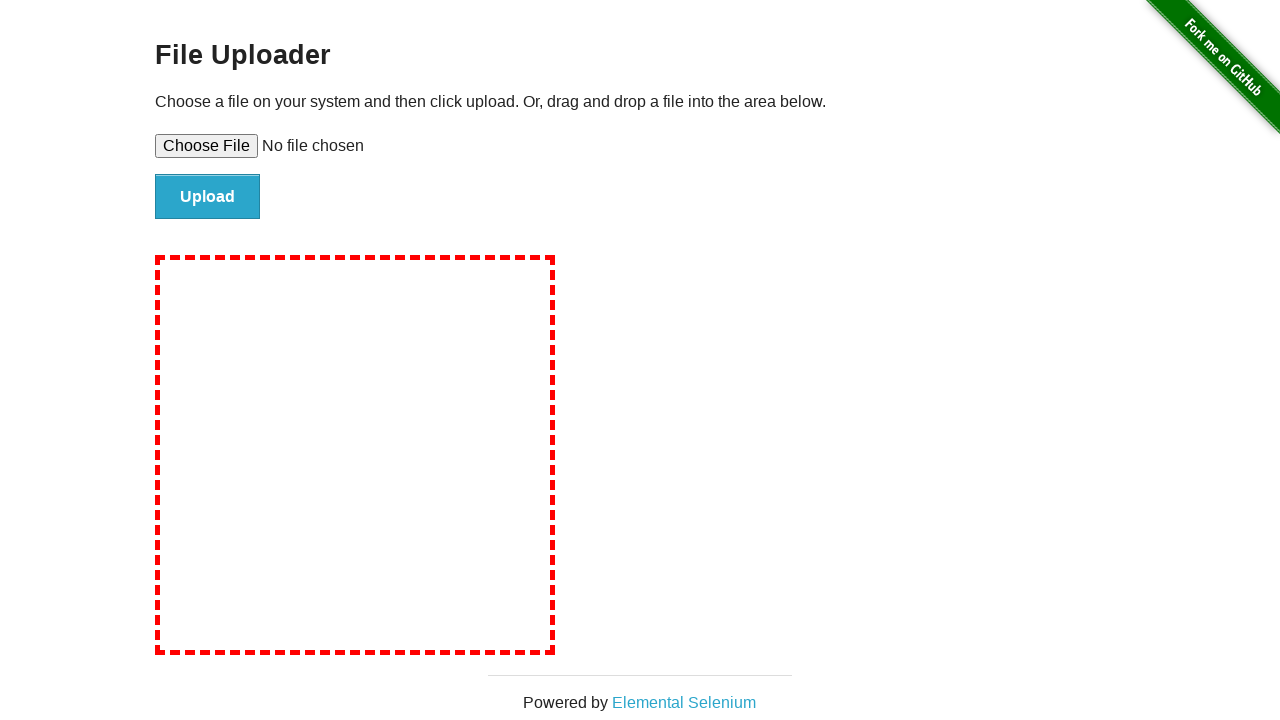